Tests JavaScript alert popup handling by clicking the alert button and verifying the result message is displayed on the page.

Starting URL: https://the-internet.herokuapp.com/javascript_alerts

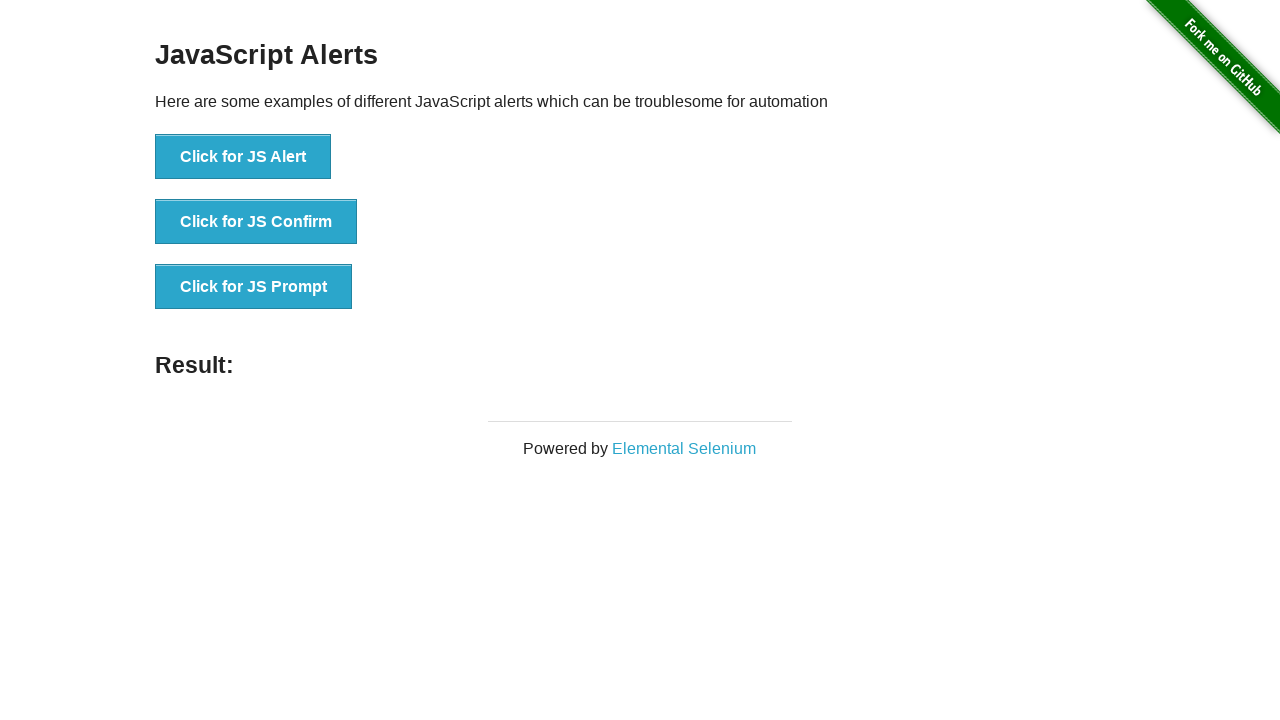

Clicked the 'Click for JS Alert' button to trigger JavaScript alert at (243, 157) on xpath=//button[text()='Click for JS Alert']
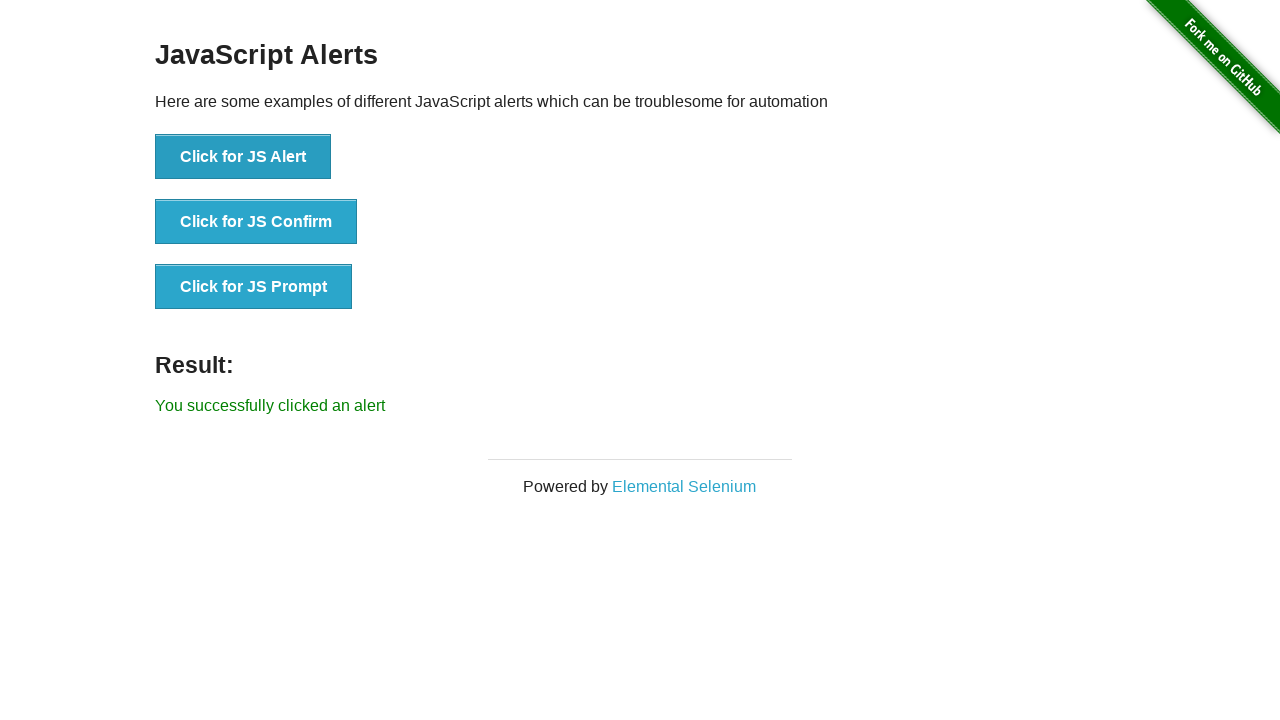

Waited for result message element to appear
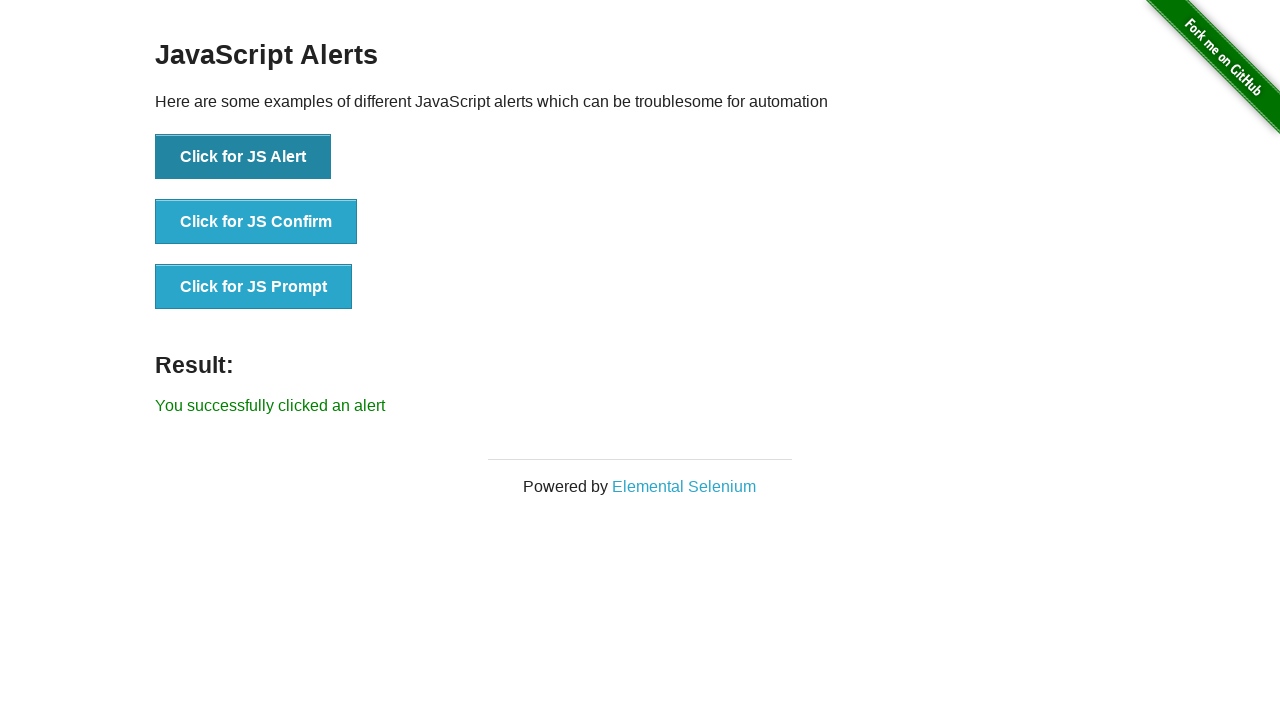

Retrieved result message text: 'You successfully clicked an alert'
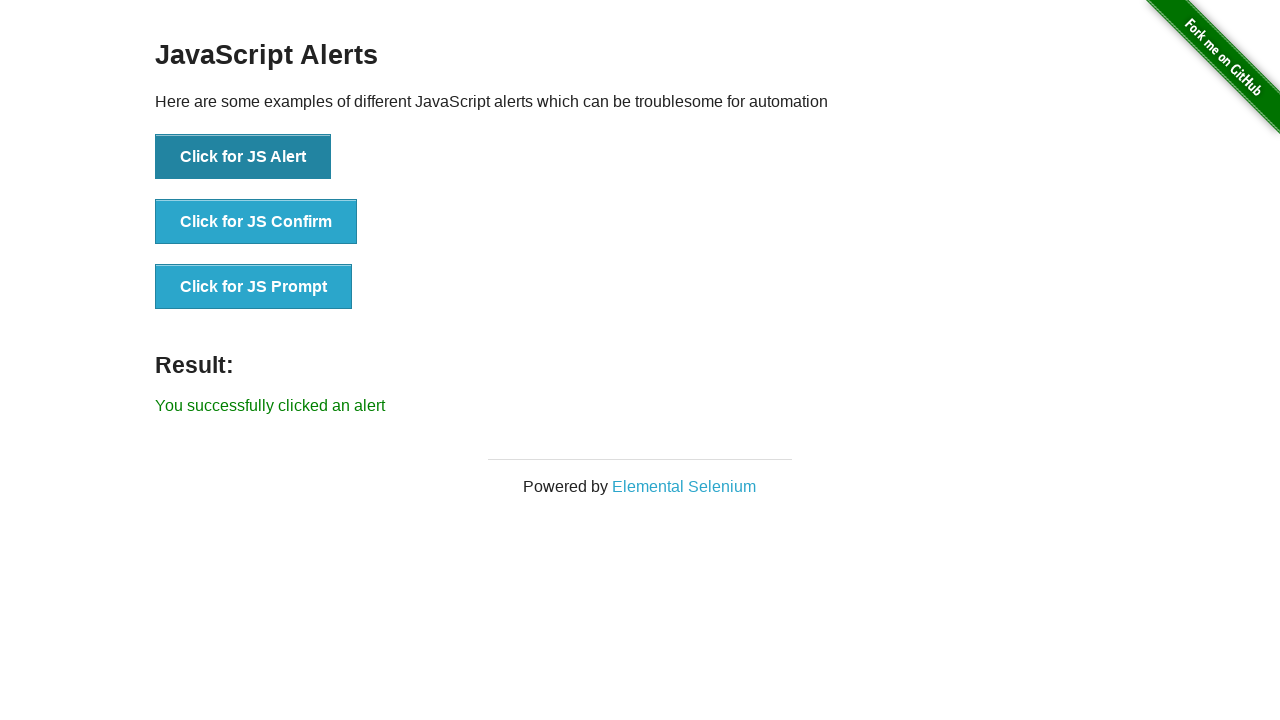

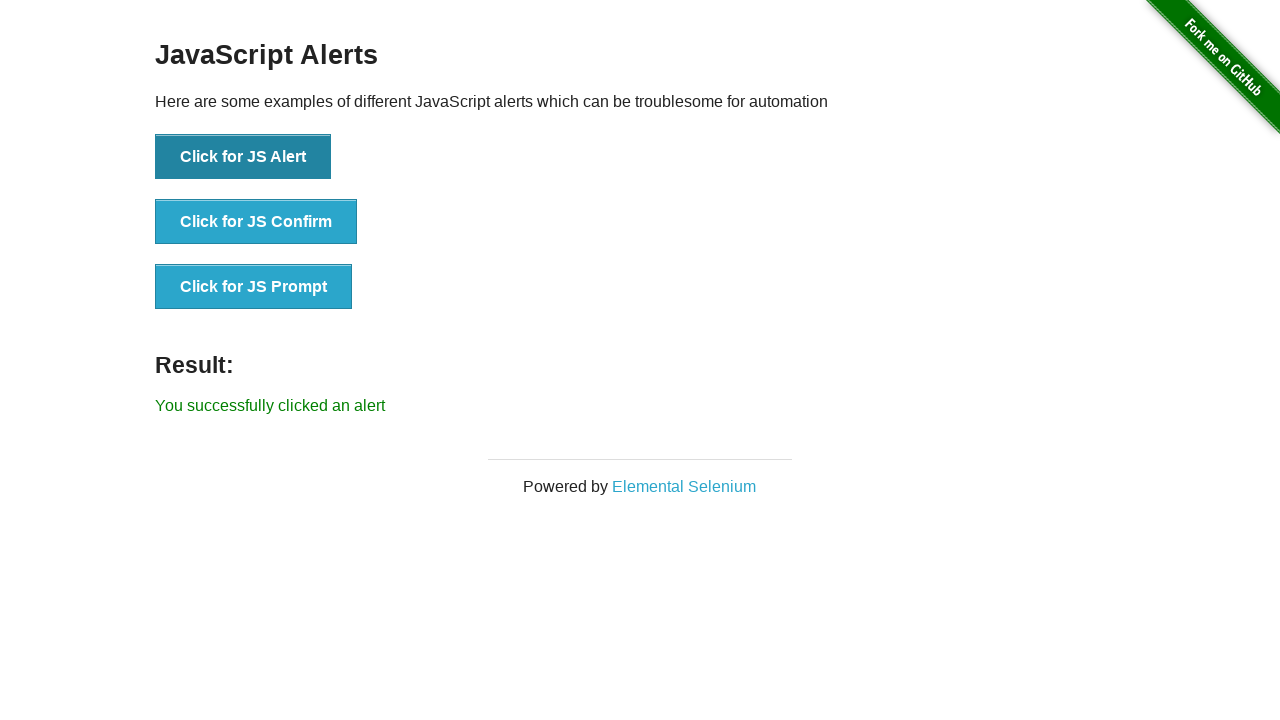